Tests multi-select dropdown functionality by selecting multiple car options from a dropdown menu within an iframe

Starting URL: https://www.w3schools.com/tags/tryit.asp?filename=tryhtml_select_multiple

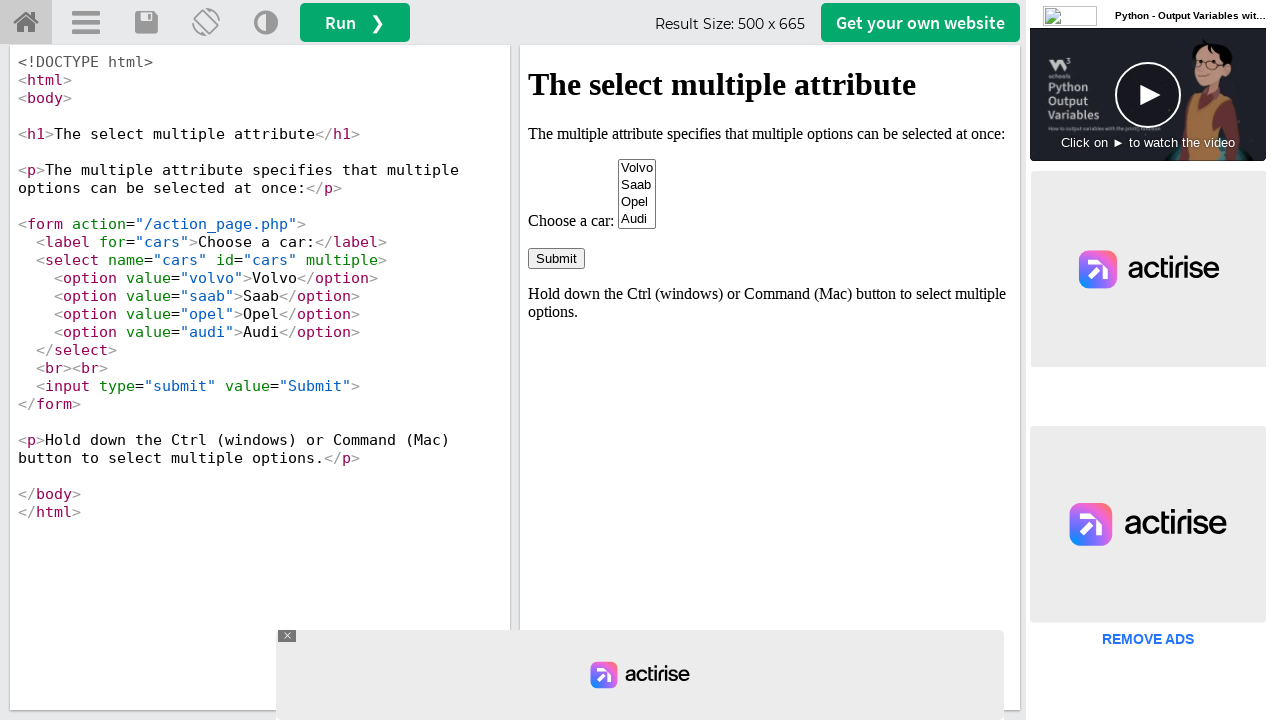

Located iframe#iframeResult containing the dropdown menu
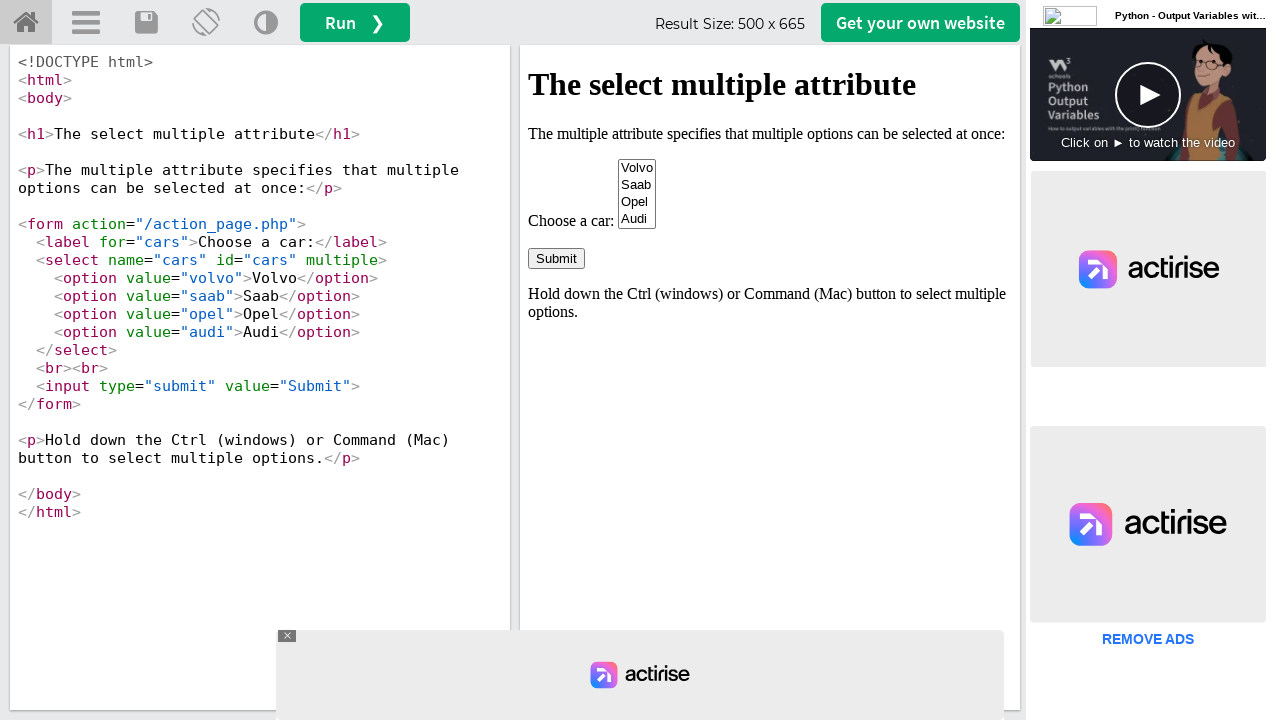

Selected 'Volvo' from the multi-select dropdown on iframe#iframeResult >> internal:control=enter-frame >> #cars
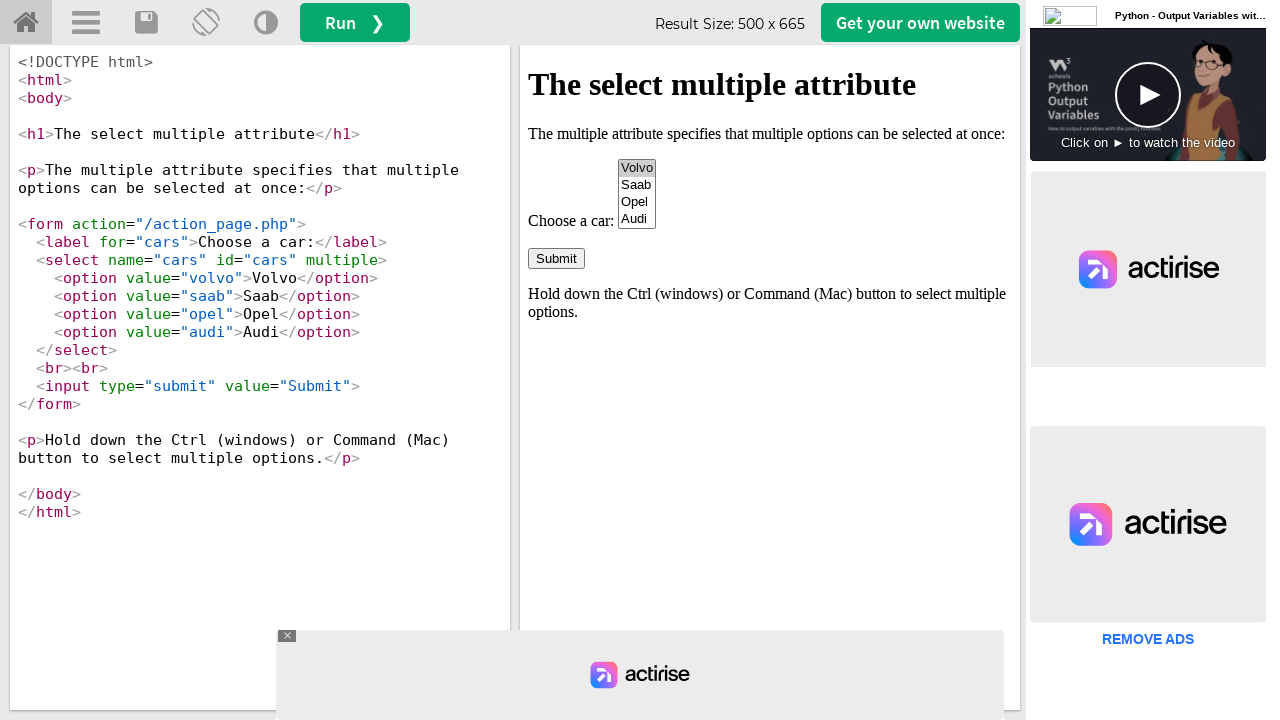

Selected 'Saab' from the multi-select dropdown on iframe#iframeResult >> internal:control=enter-frame >> #cars
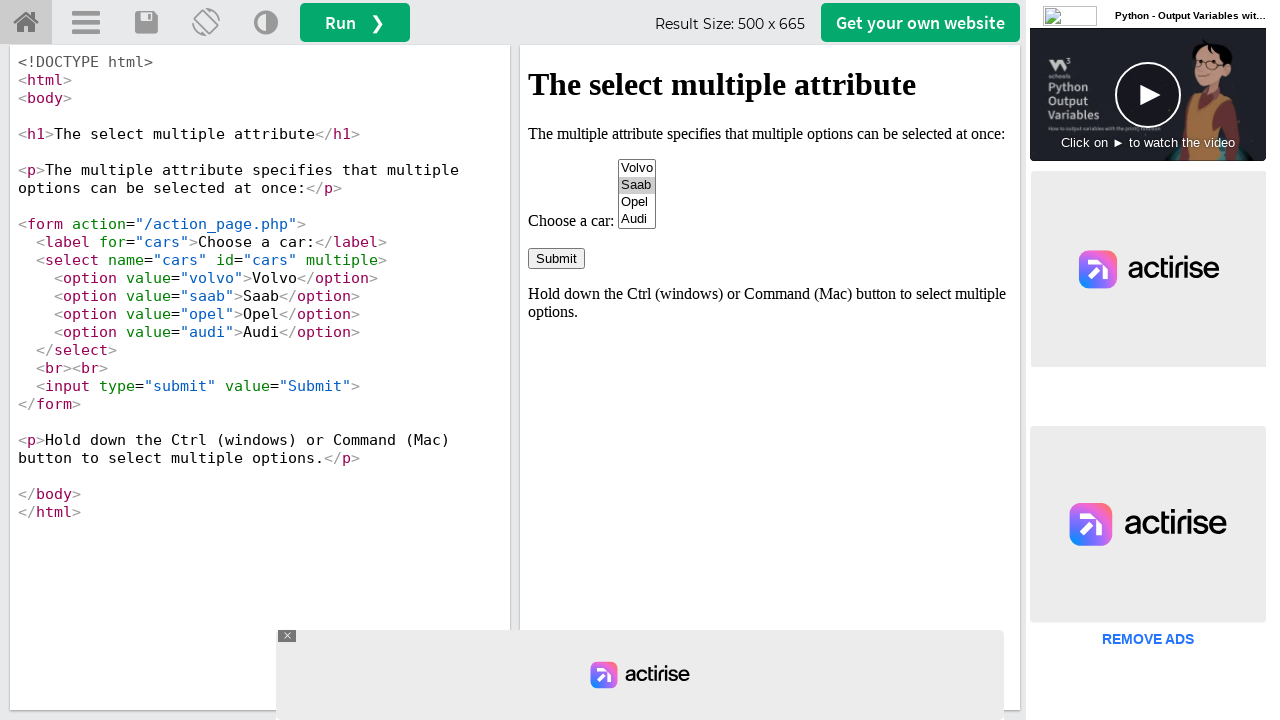

Selected 'Opel' from the multi-select dropdown on iframe#iframeResult >> internal:control=enter-frame >> #cars
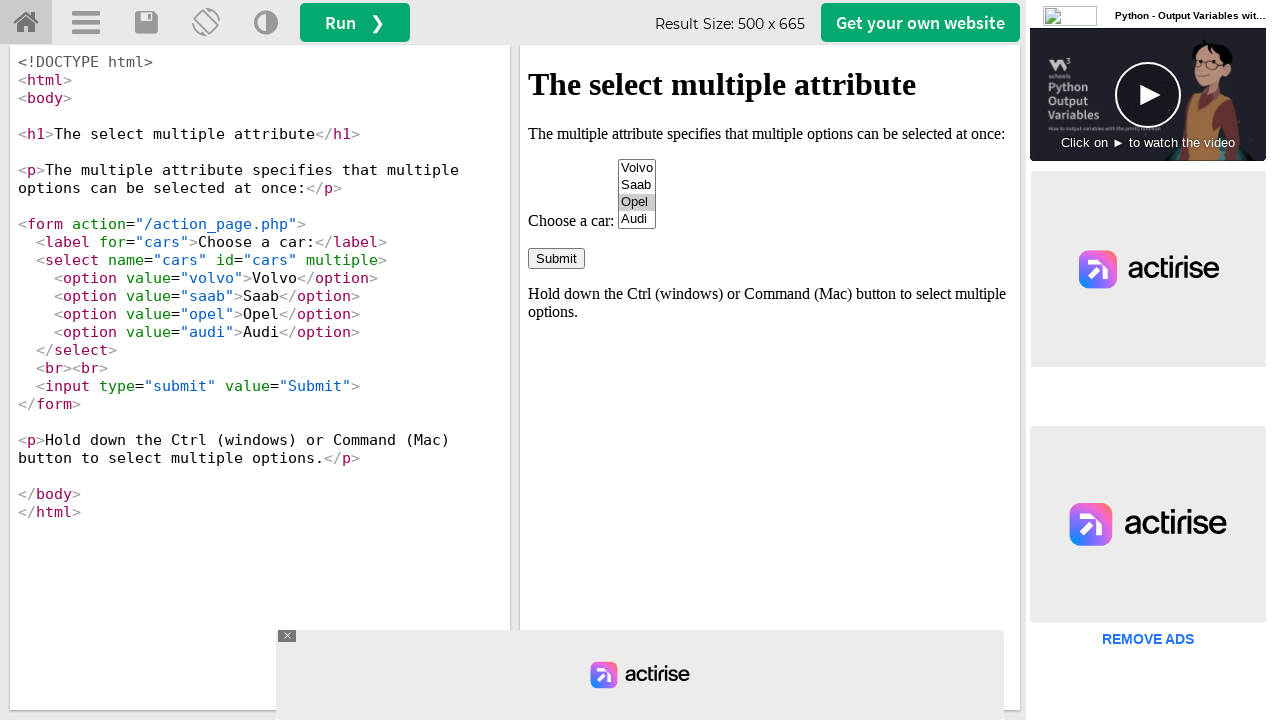

Selected 'Audi' from the multi-select dropdown on iframe#iframeResult >> internal:control=enter-frame >> #cars
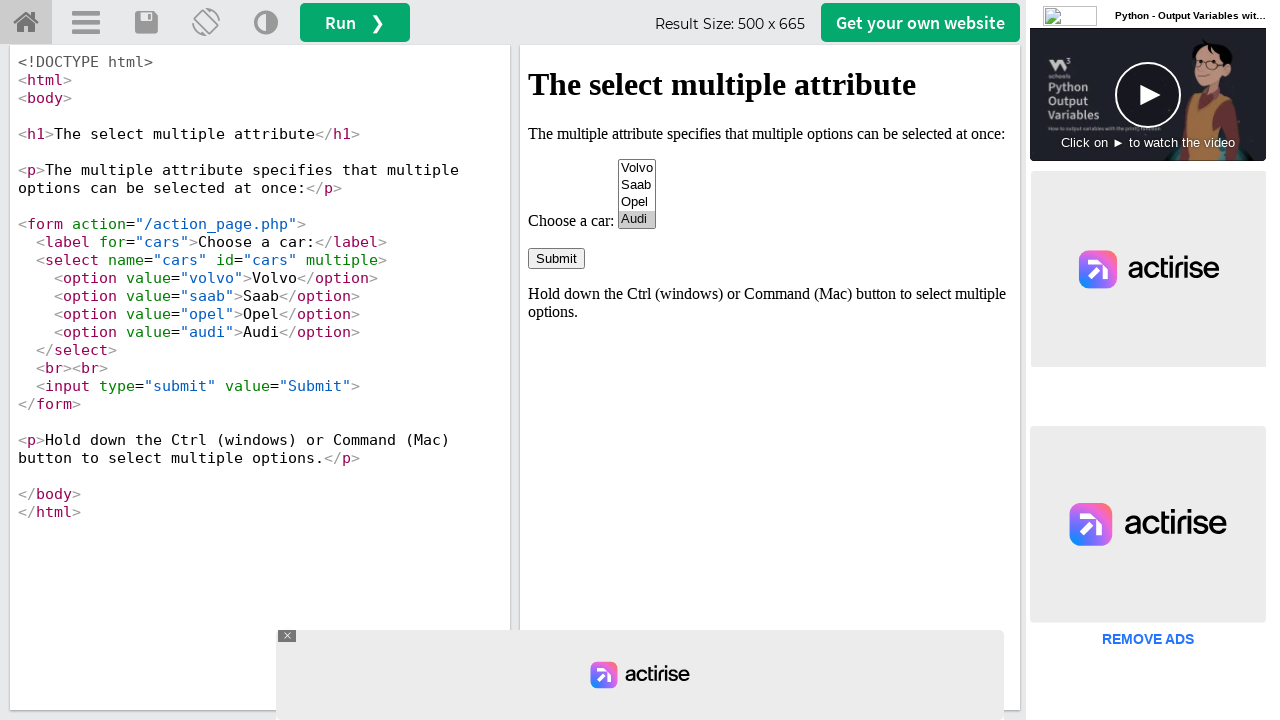

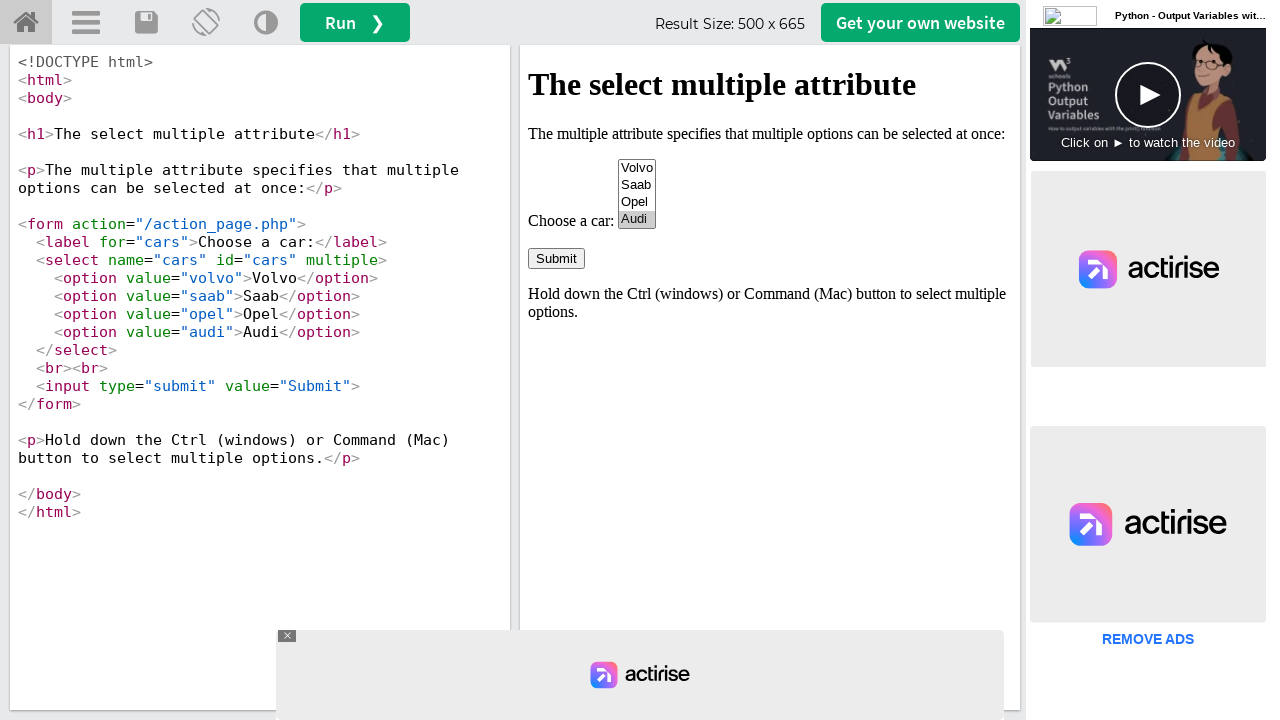